Tests FAQ page navigation by clicking the FAQs link and then navigating to the Rewards FAQ section

Starting URL: https://www.marshalls.com/us/store/index.jsp

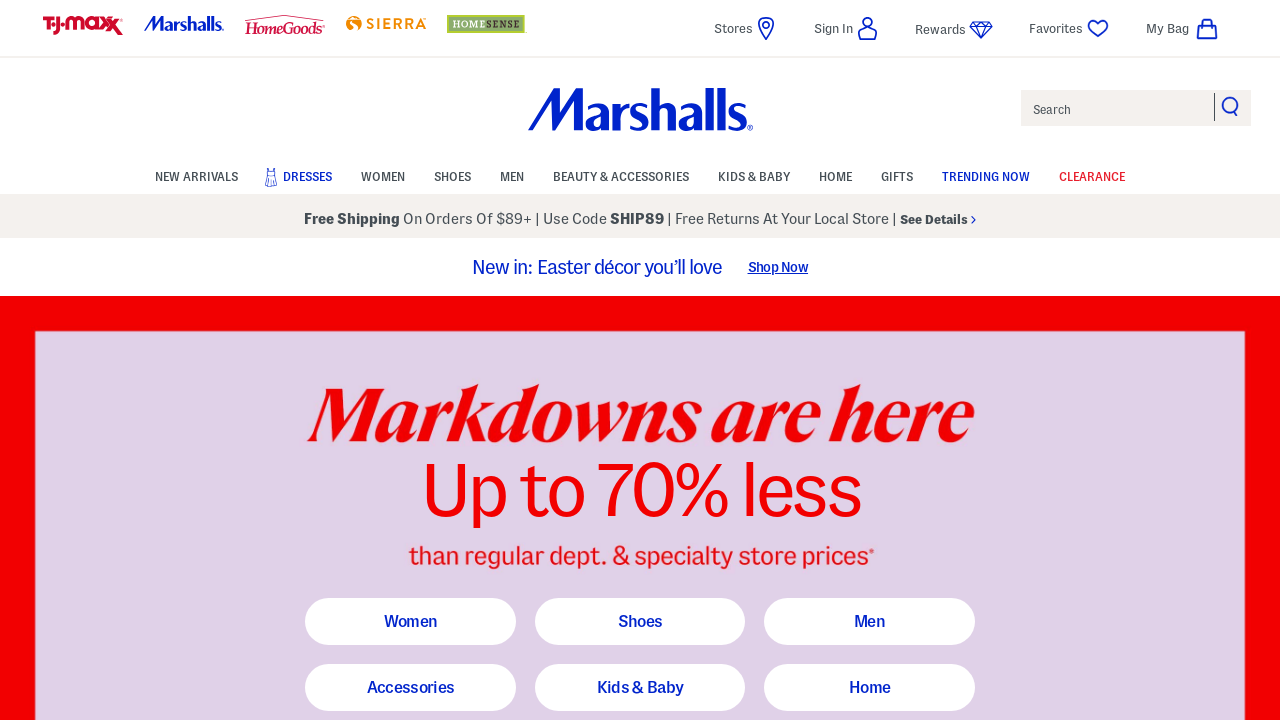

Clicked on FAQs link at (154, 361) on text=FAQs
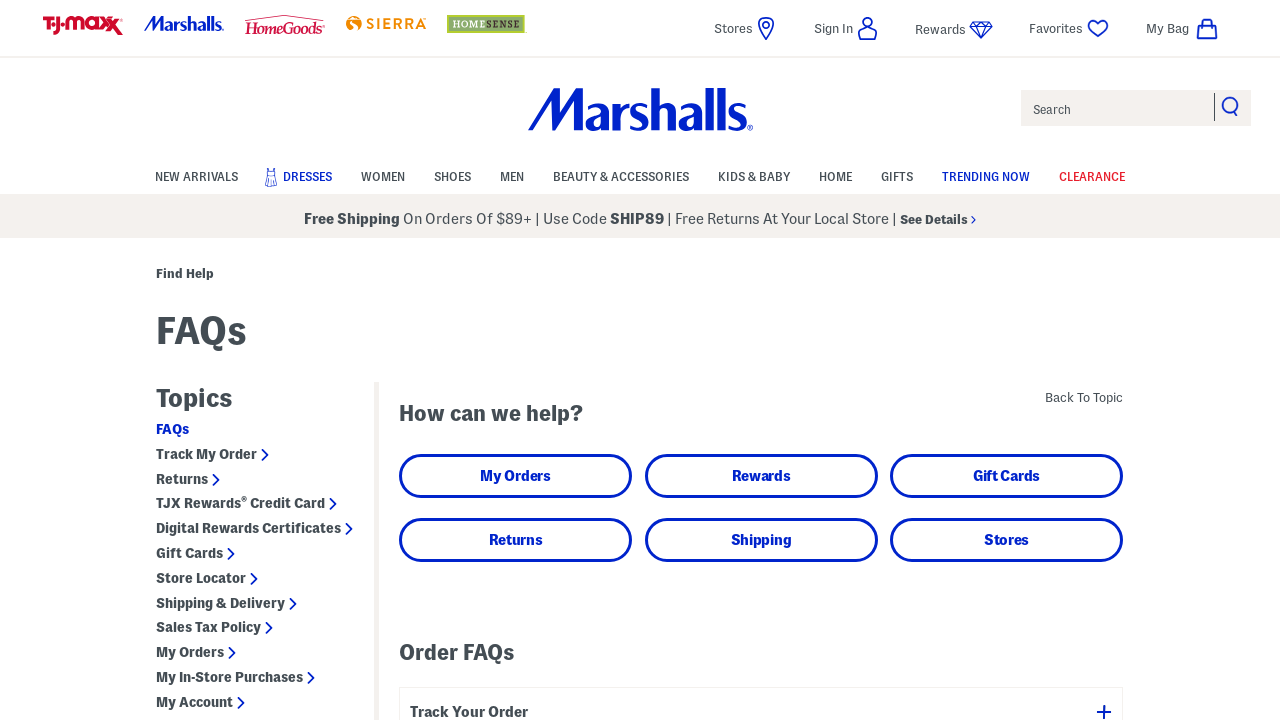

Clicked on second accordion item at (761, 476) on xpath=//div[@id='main']/div[2]/section/div/div/div/a[2]
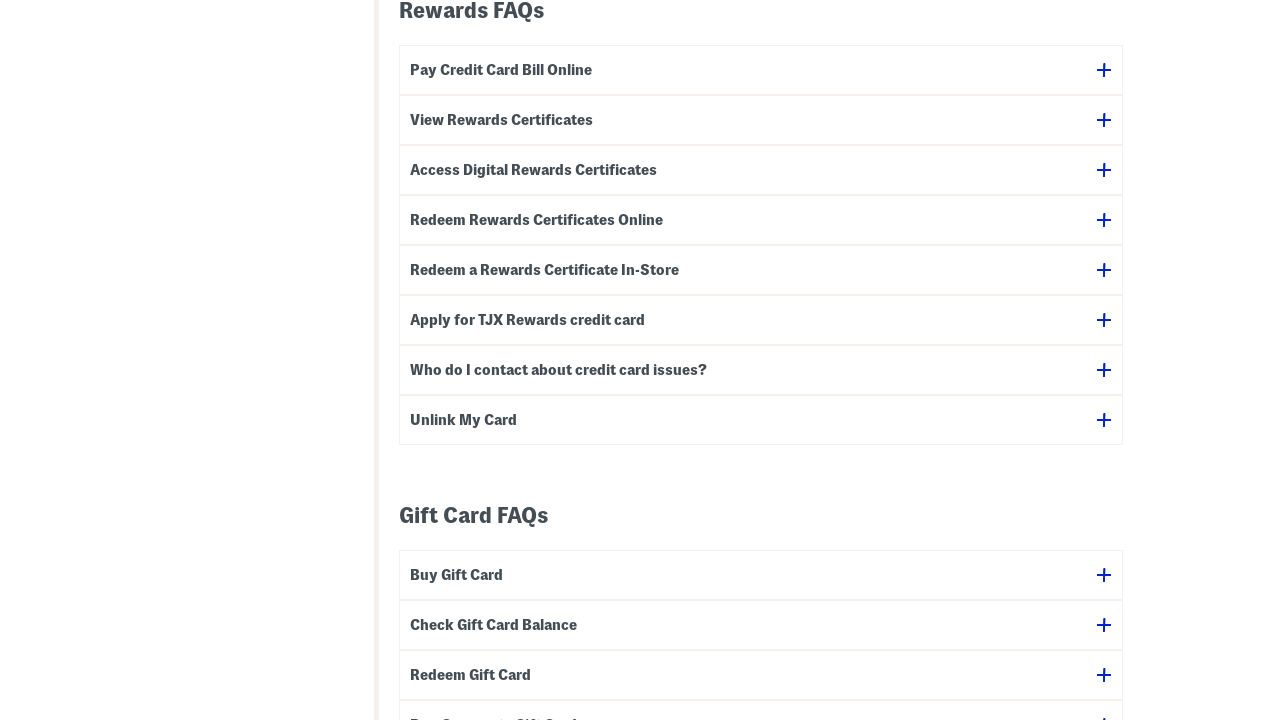

Clicked on Rewards FAQ section link at (761, 11) on #rewardsSection\?icid\=4\.29\.21_Marshalls_FAQ_Rewards_Anchor_Link
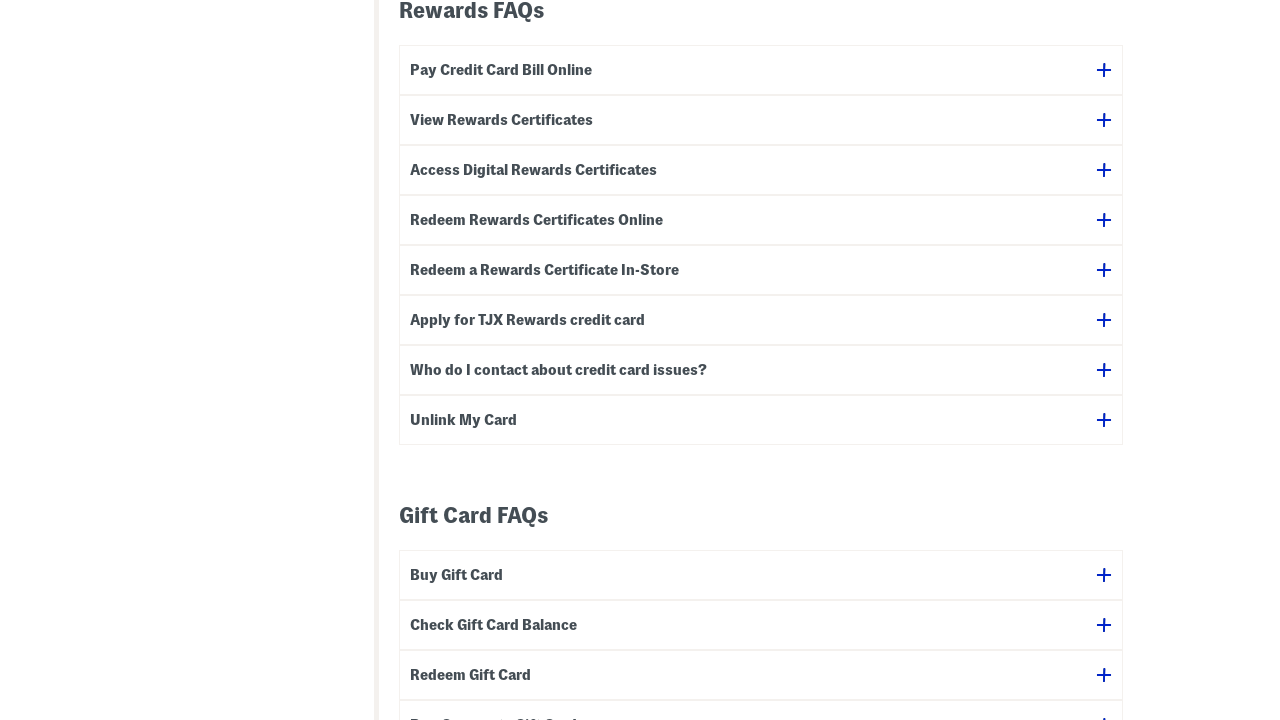

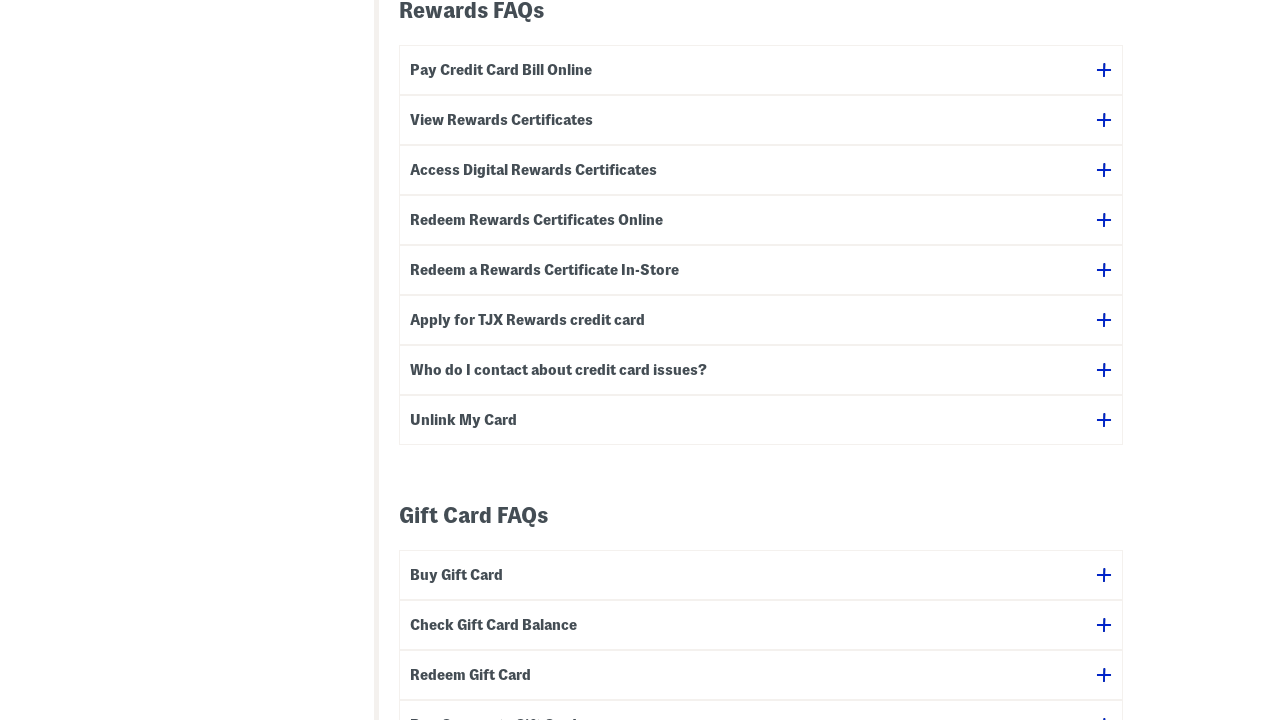